Navigates to an automation practice page and retrieves text from a button element using XPath sibling traversal to verify the element is accessible

Starting URL: https://rahulshettyacademy.com/AutomationPractice/

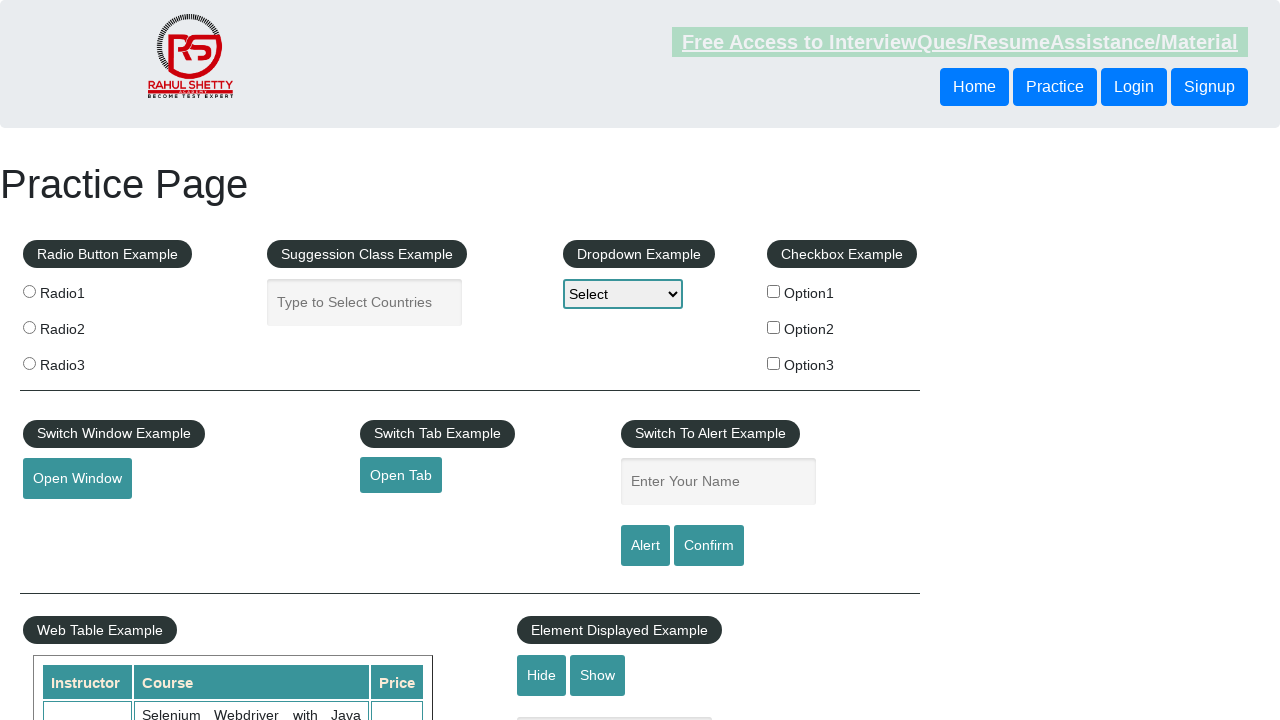

Navigated to automation practice page
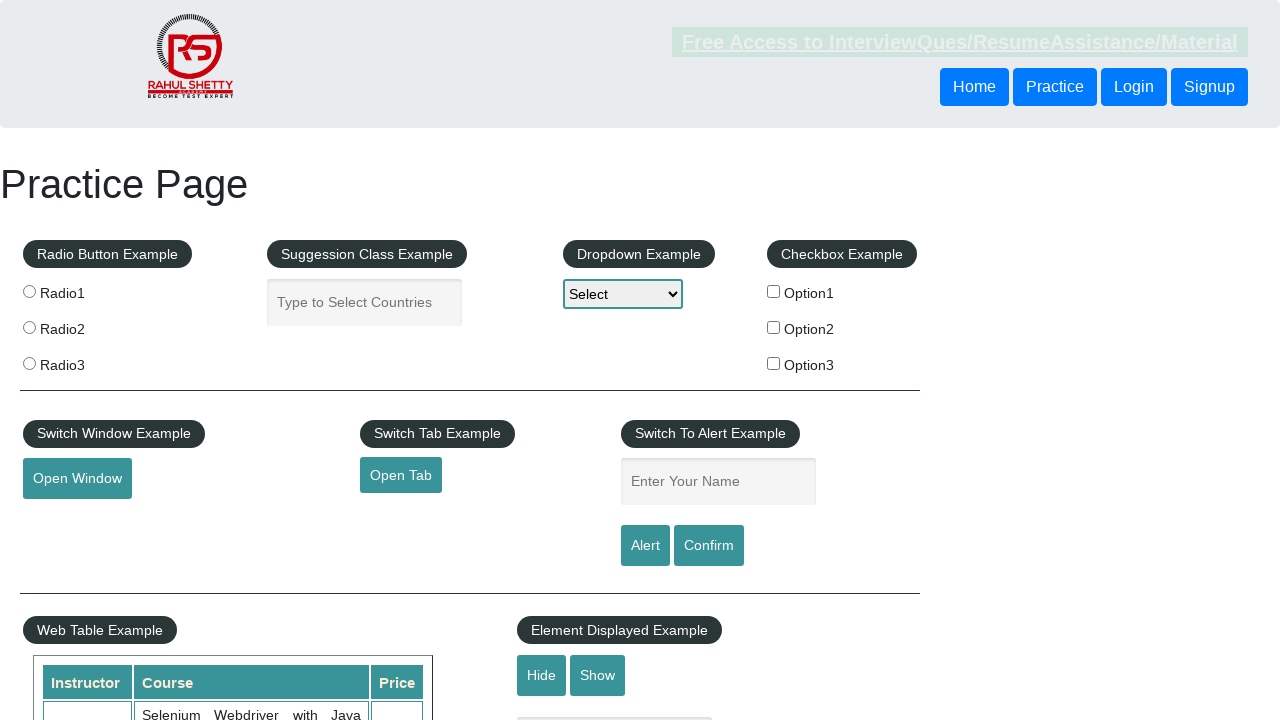

Located sibling button element using XPath traversal
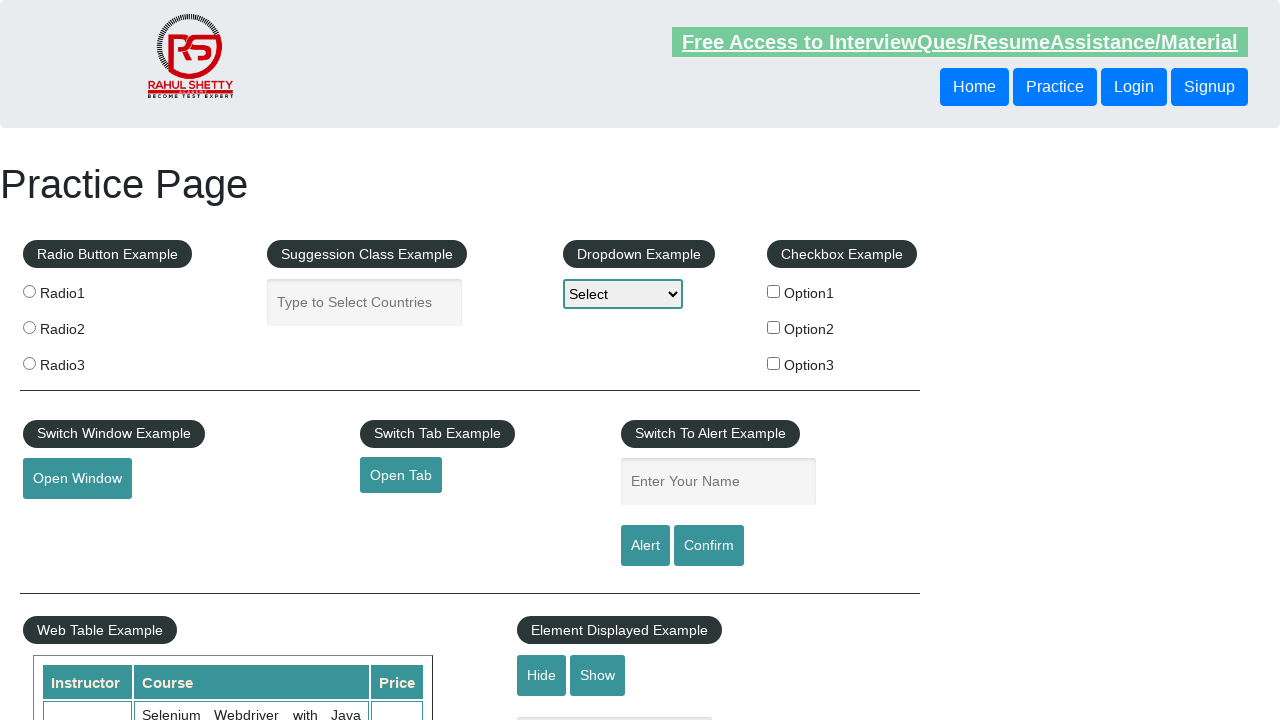

Sibling button element is now visible
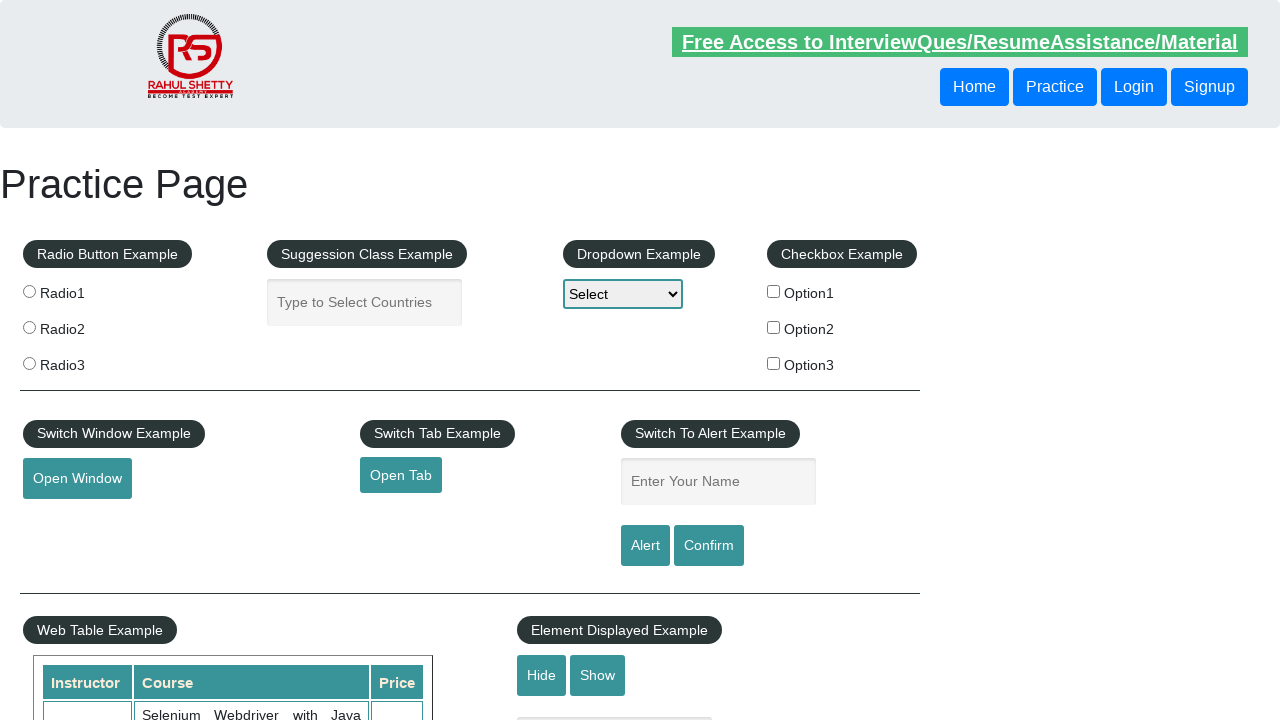

Retrieved button text content: 'Login'
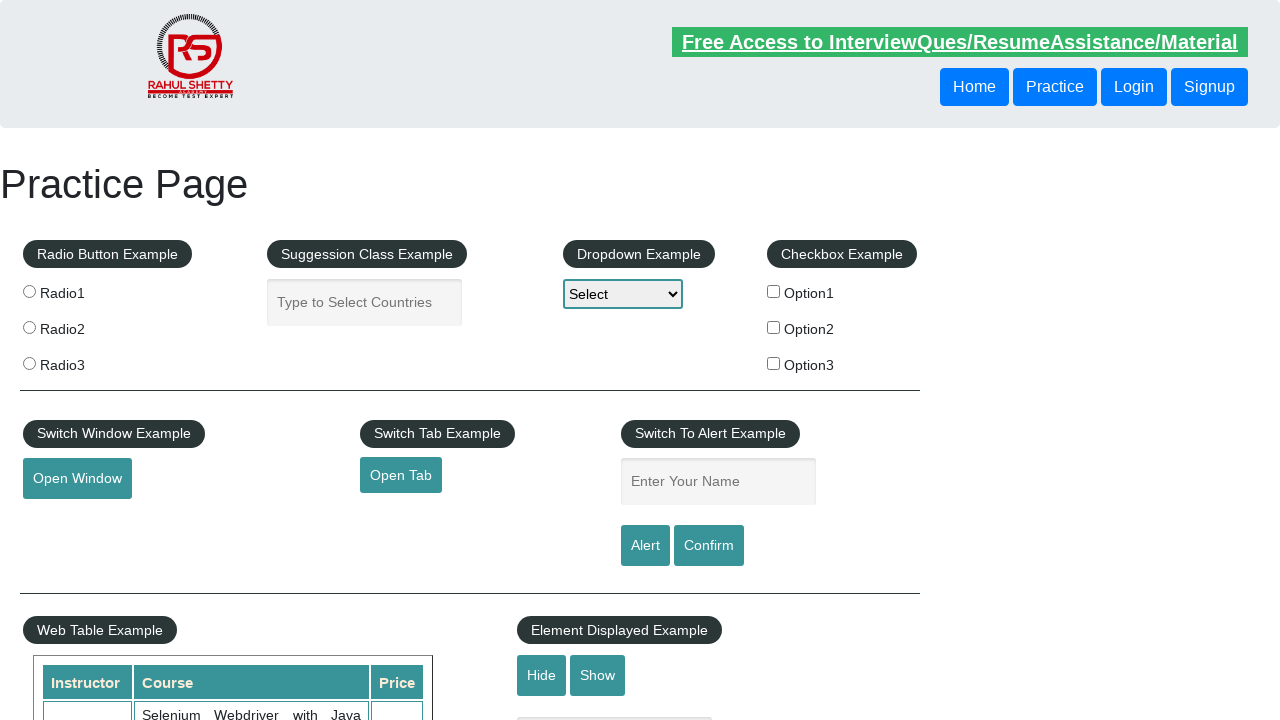

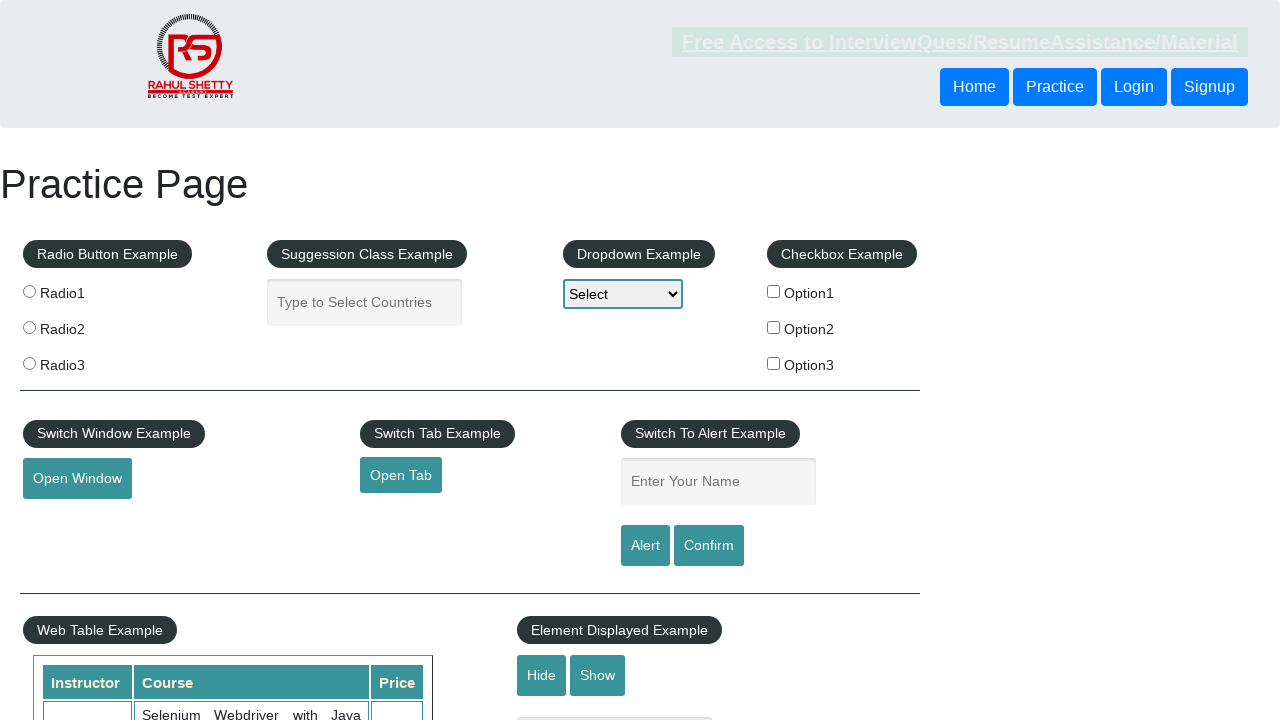